Tests hover functionality by hovering over three images and verifying that corresponding user names are displayed for each image.

Starting URL: https://practice.cydeo.com/hovers

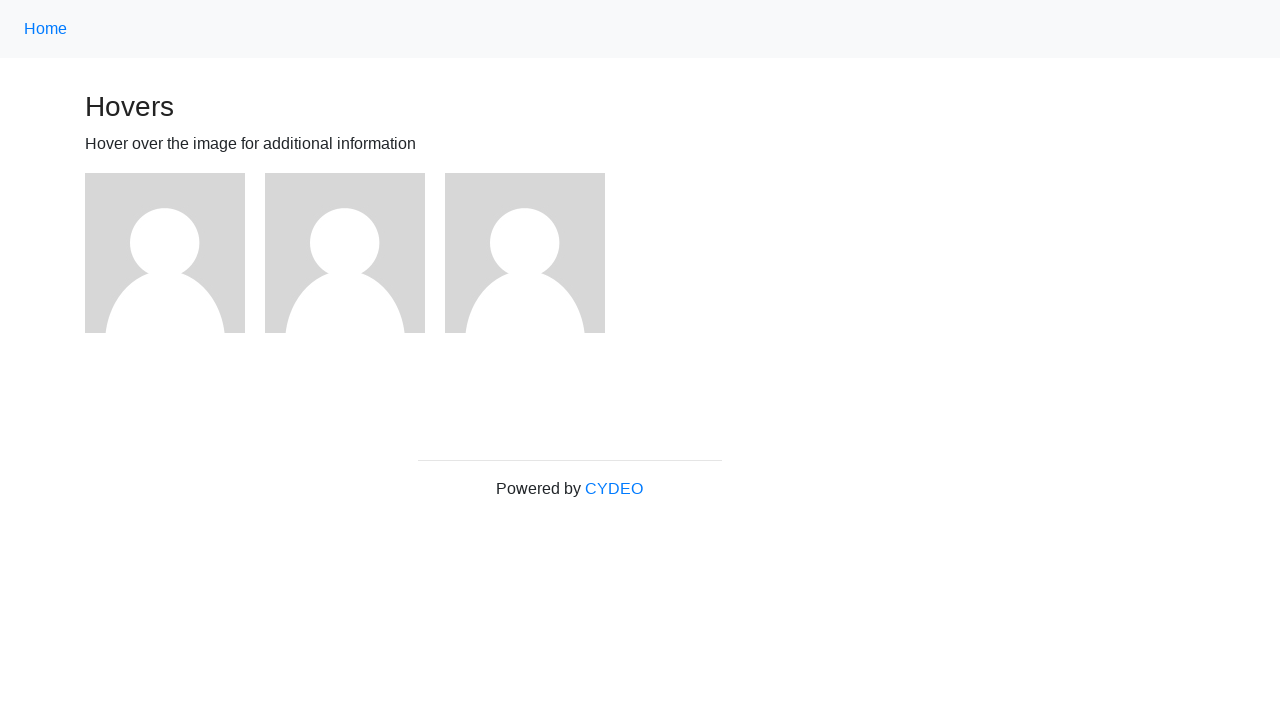

Navigated to hover practice page
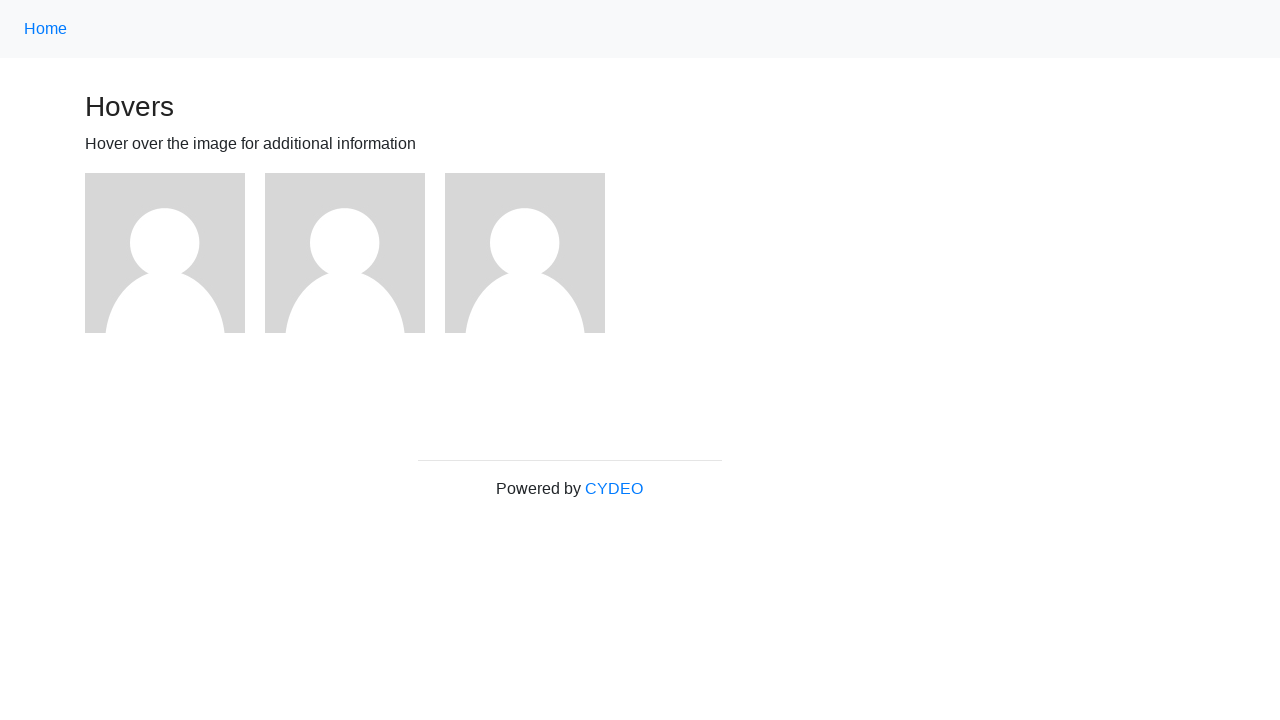

Hovered over first image at (165, 253) on (//img)[1]
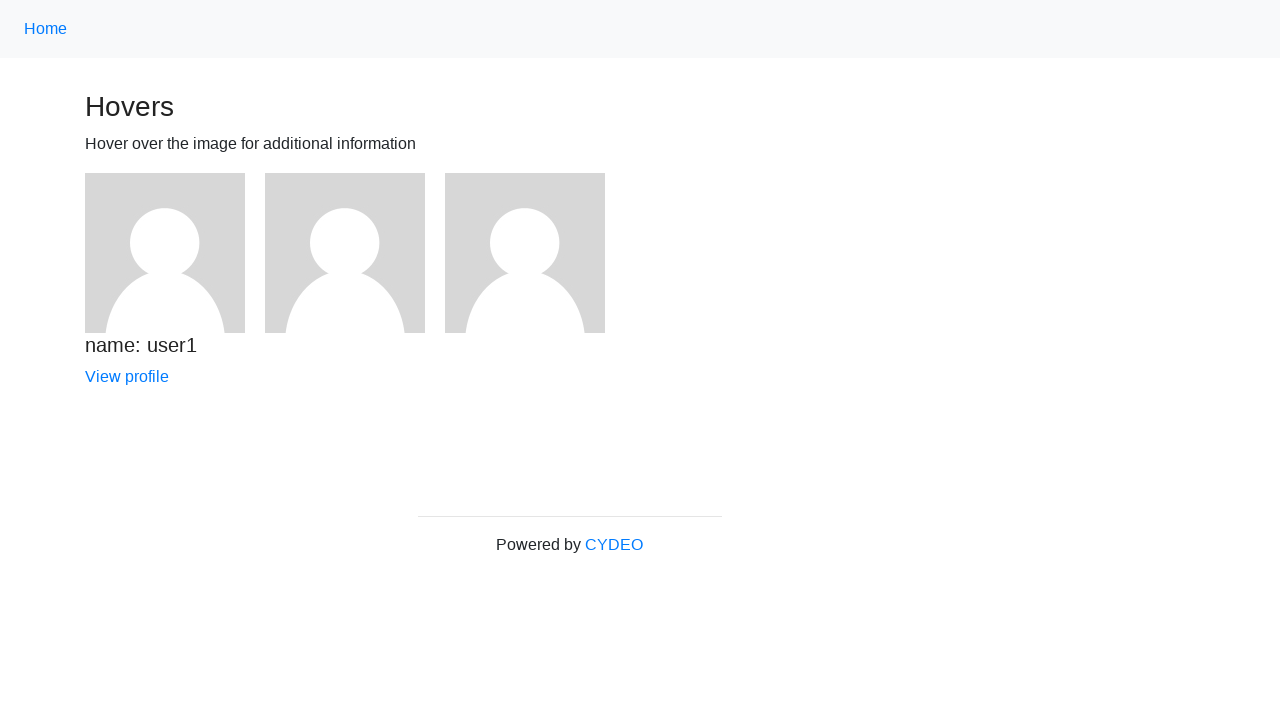

Verified 'name: user1' is displayed
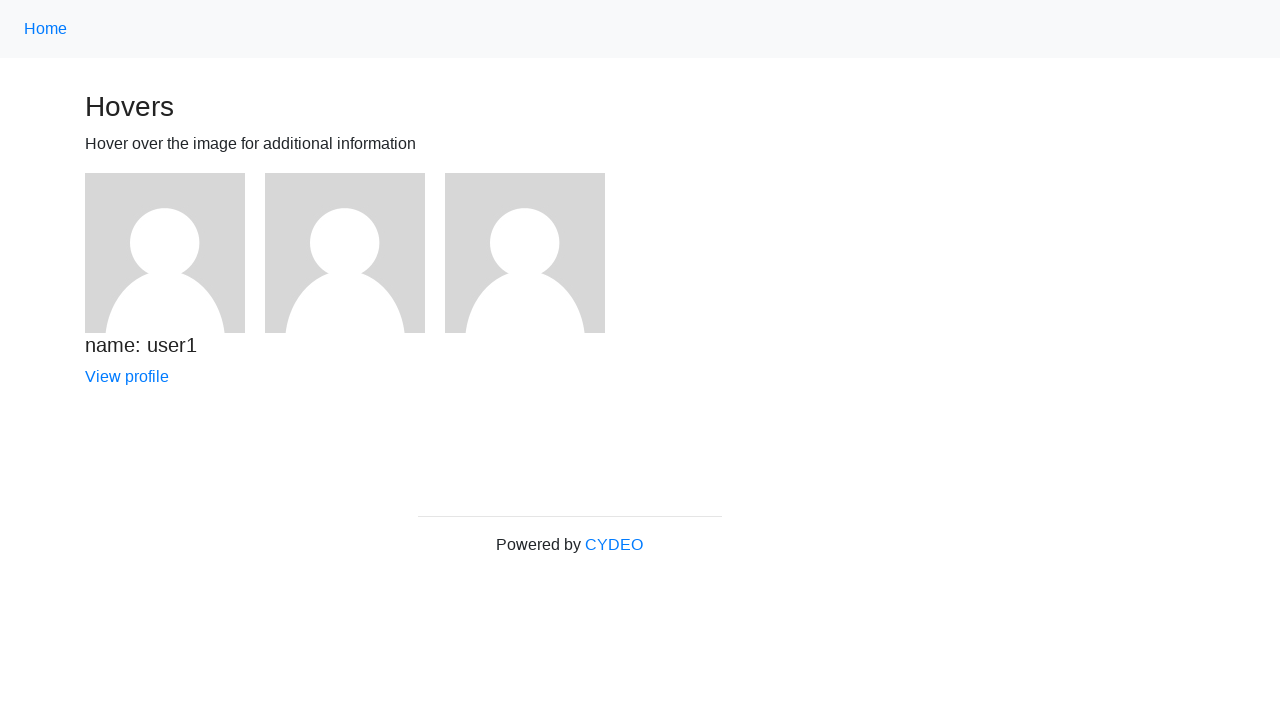

Hovered over second image at (345, 253) on (//img)[2]
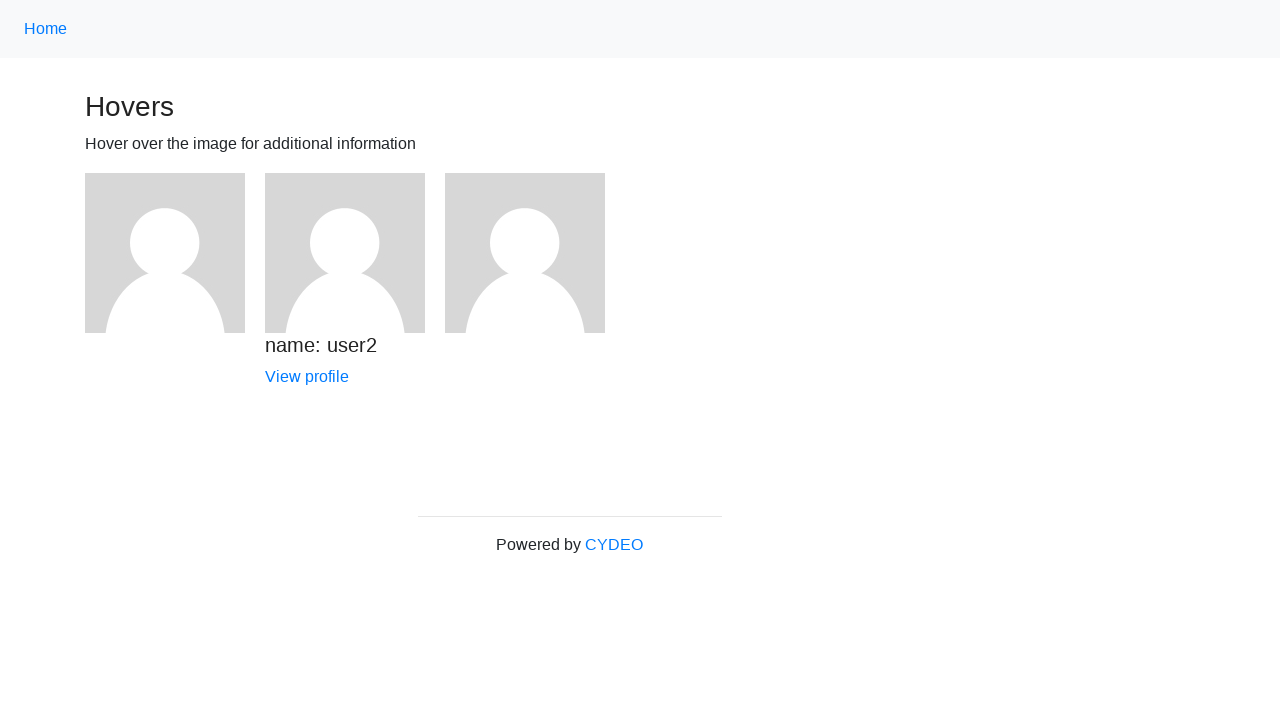

Verified 'name: user2' is displayed
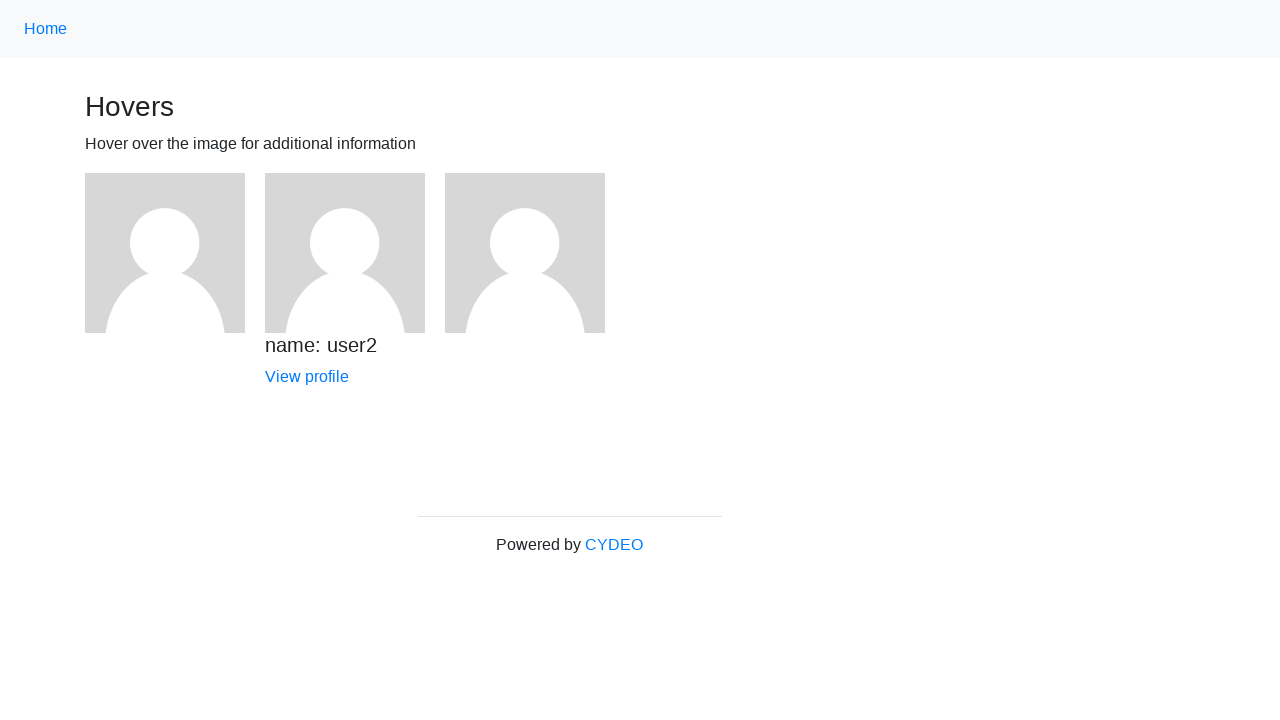

Hovered over third image at (525, 253) on (//img)[3]
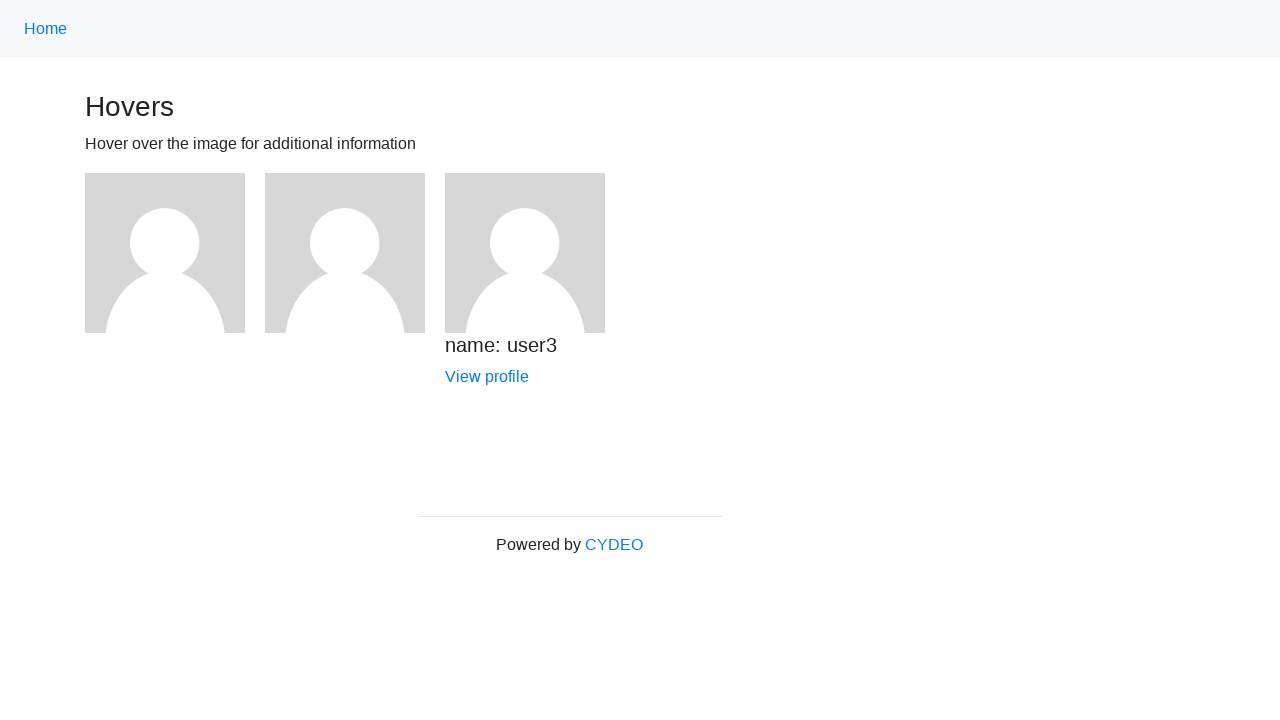

Verified 'name: user3' is displayed
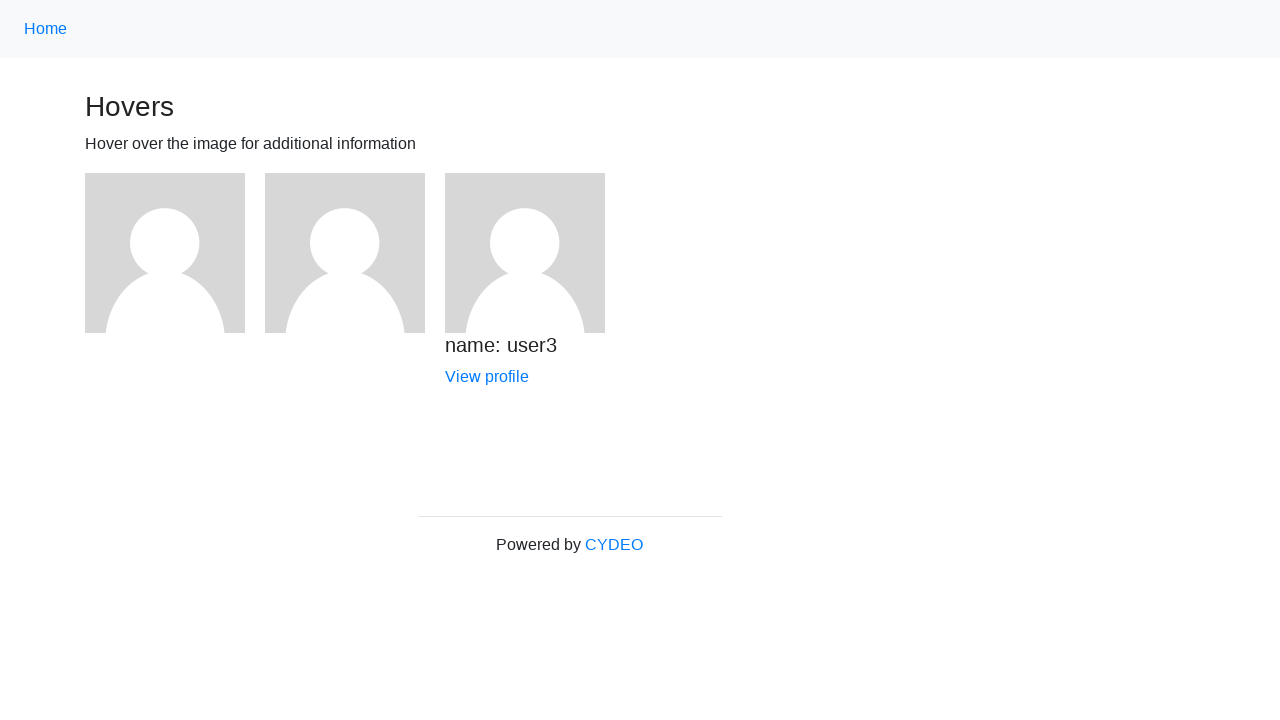

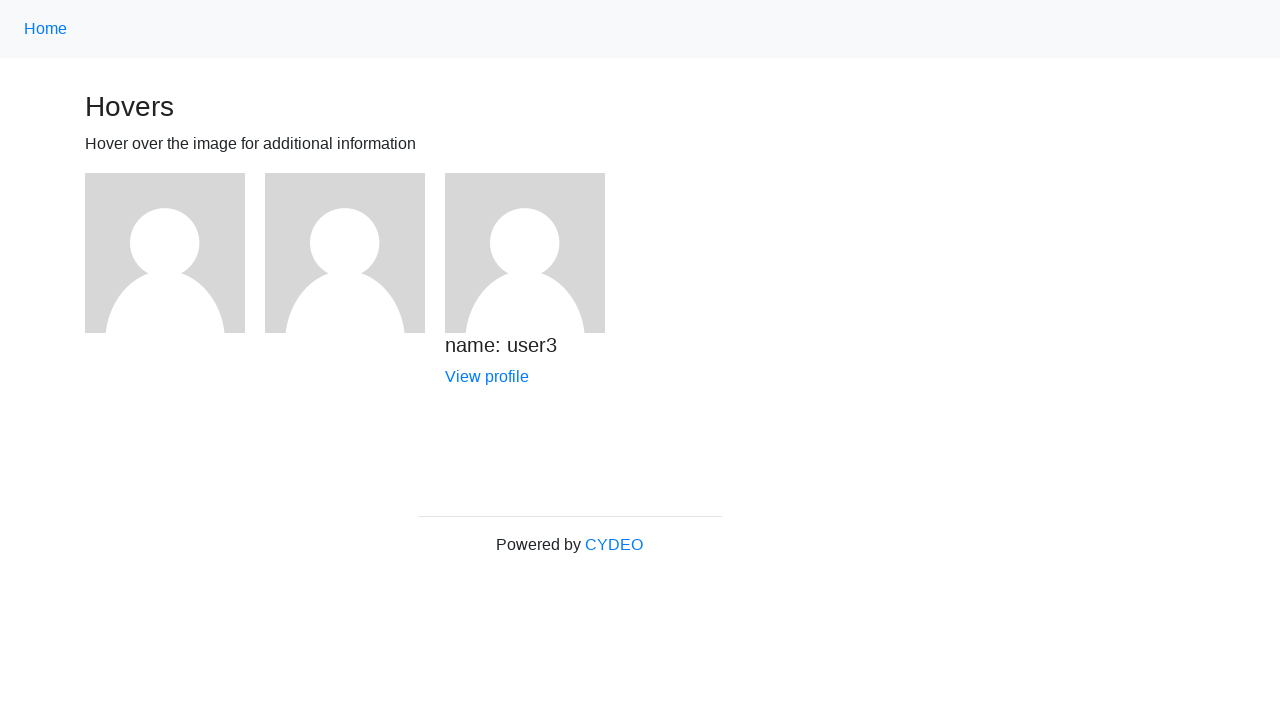